Tests modifying a readonly date field on 12306 website using JavaScript to remove readonly attribute and set a custom date

Starting URL: https://www.12306.cn/index/

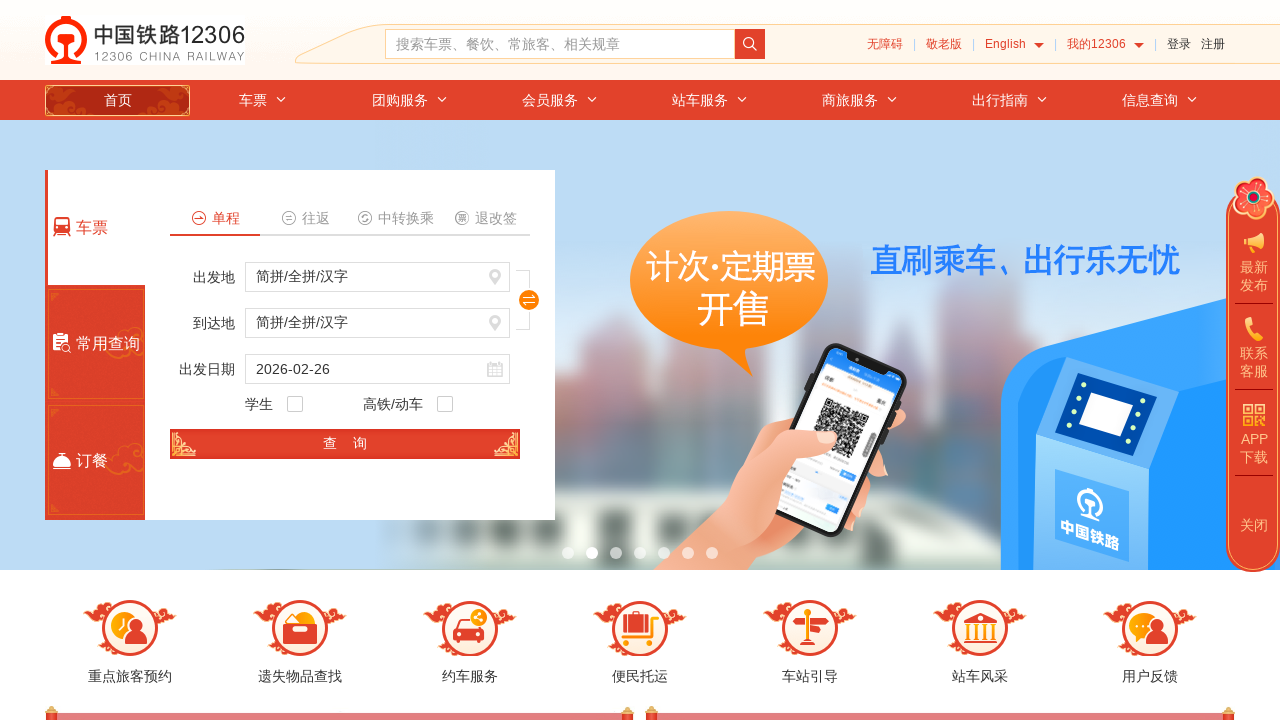

Removed readonly attribute from train_date field using JavaScript
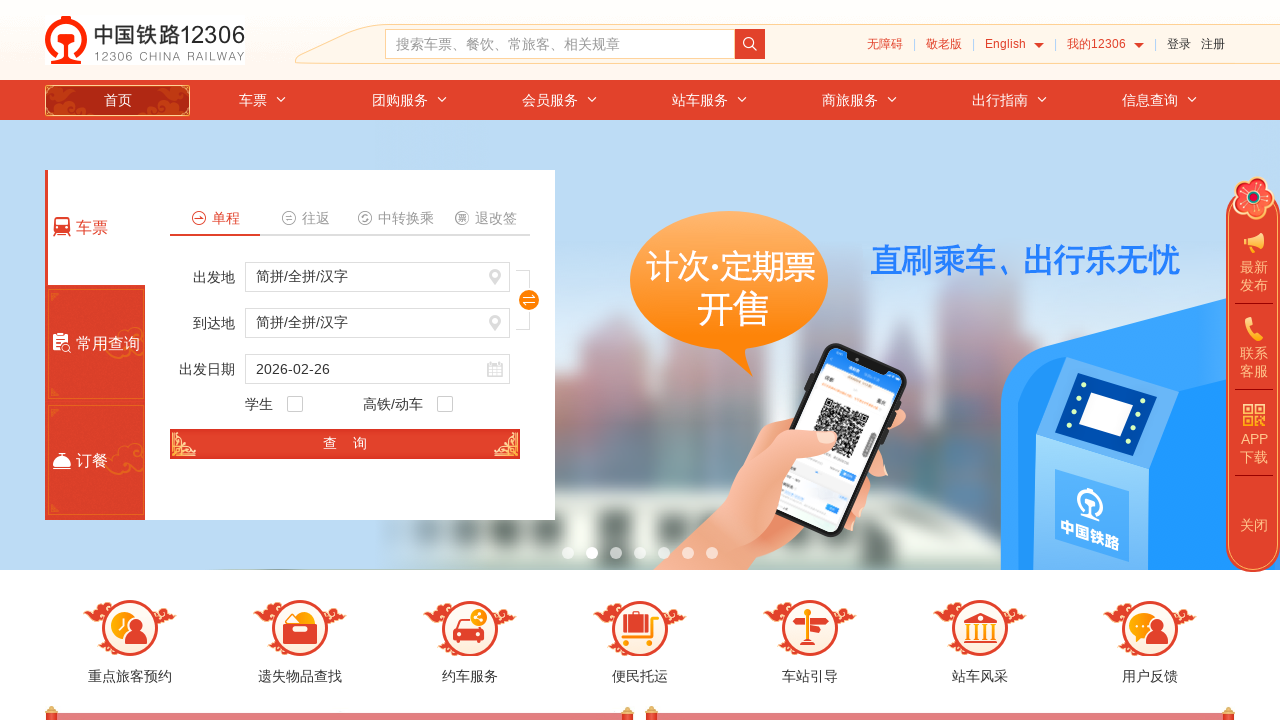

Filled train_date field with custom date 2024-11-11 on #train_date
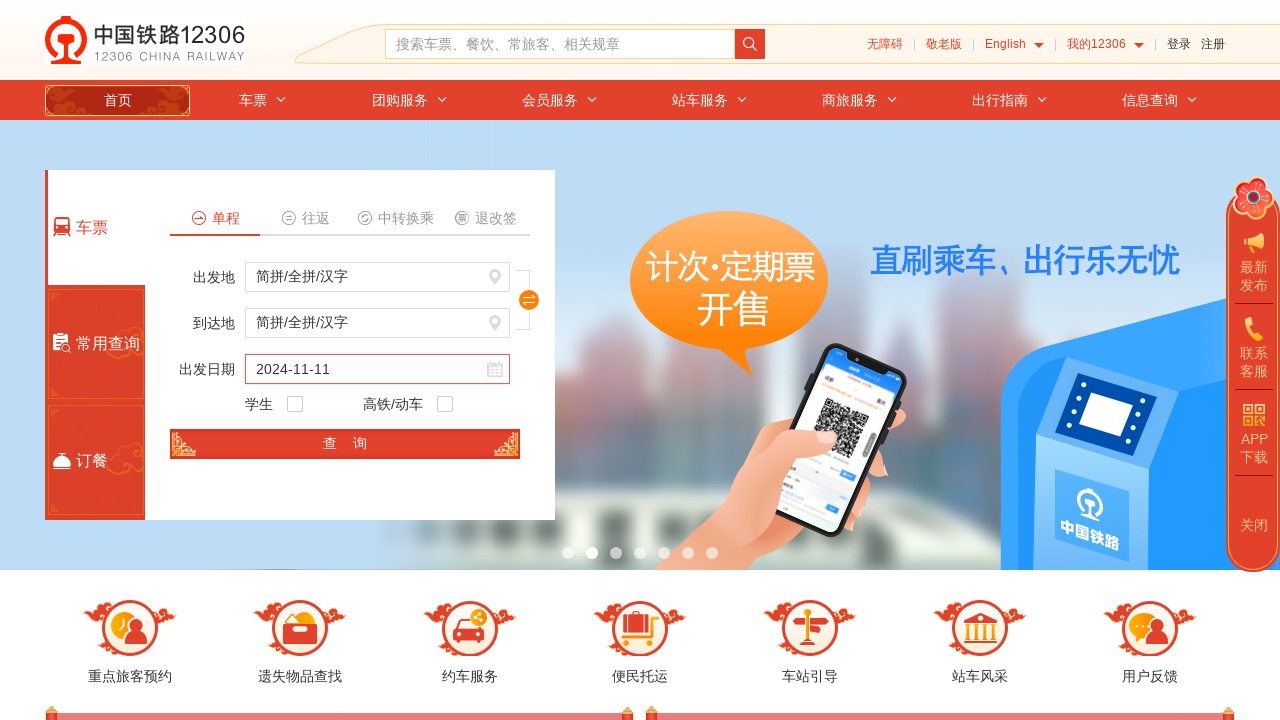

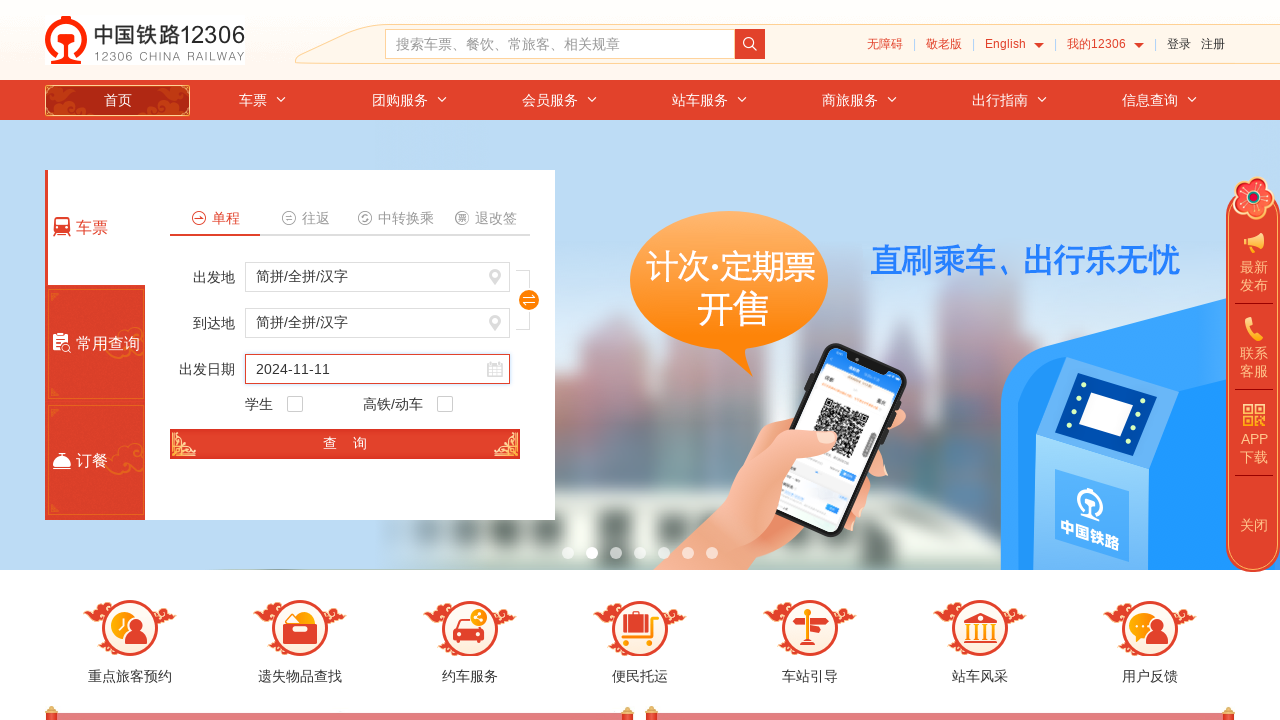